Navigates to Rahul Shetty Academy website, maximizes the browser window, and retrieves the page title and current URL for verification.

Starting URL: https://rahulshettyacademy.com/

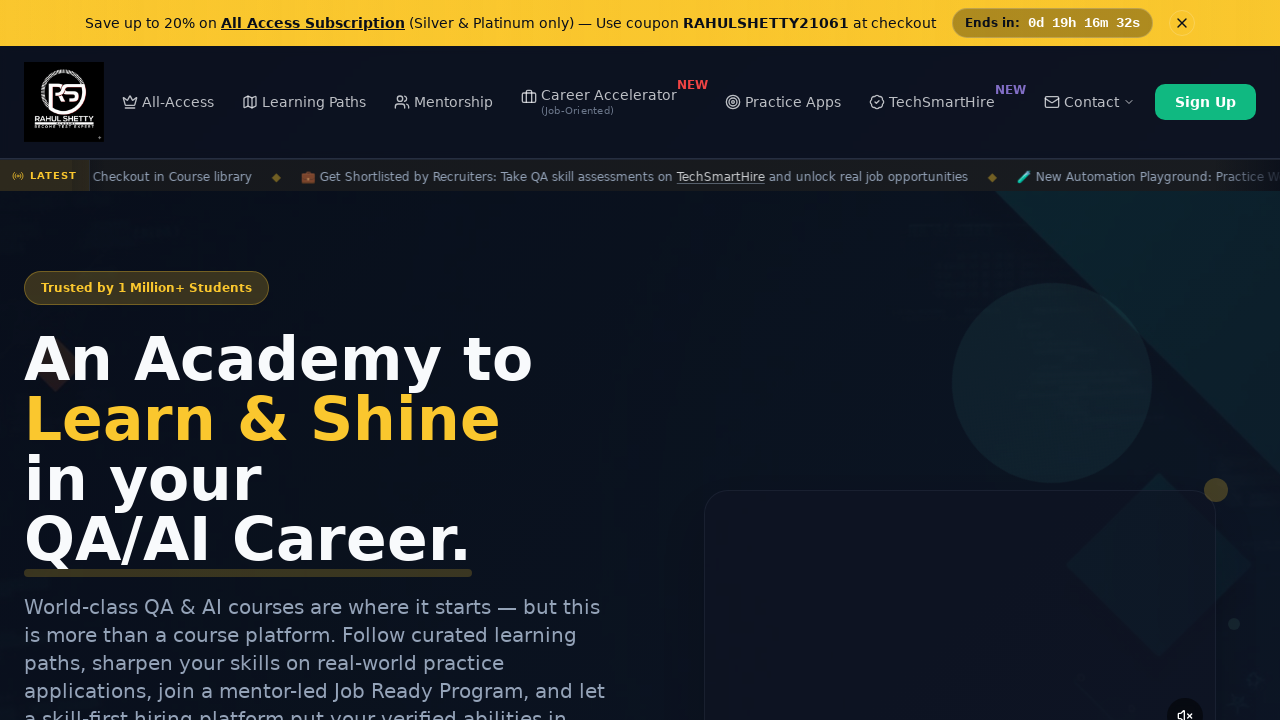

Set viewport size to 1920x1080 to maximize browser window
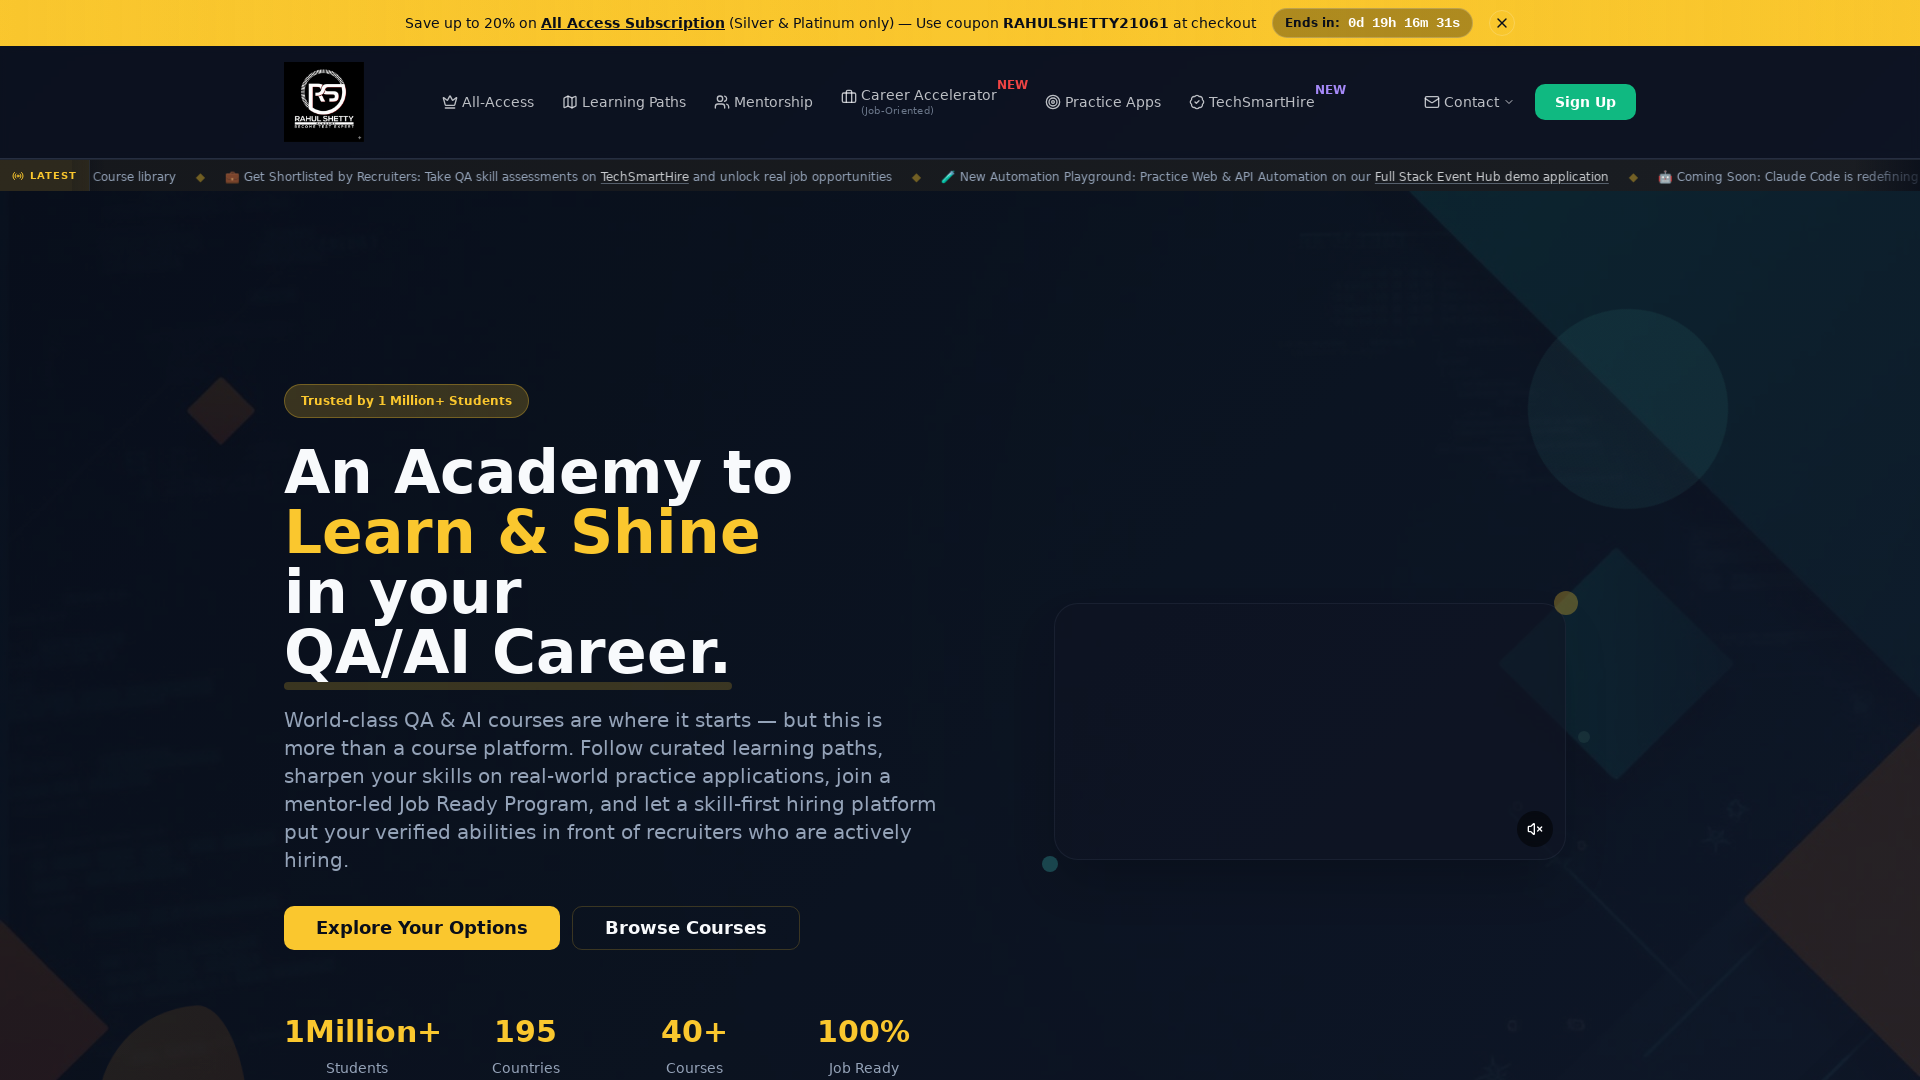

Retrieved page title: Rahul Shetty Academy | QA Automation, Playwright, AI Testing & Online Training
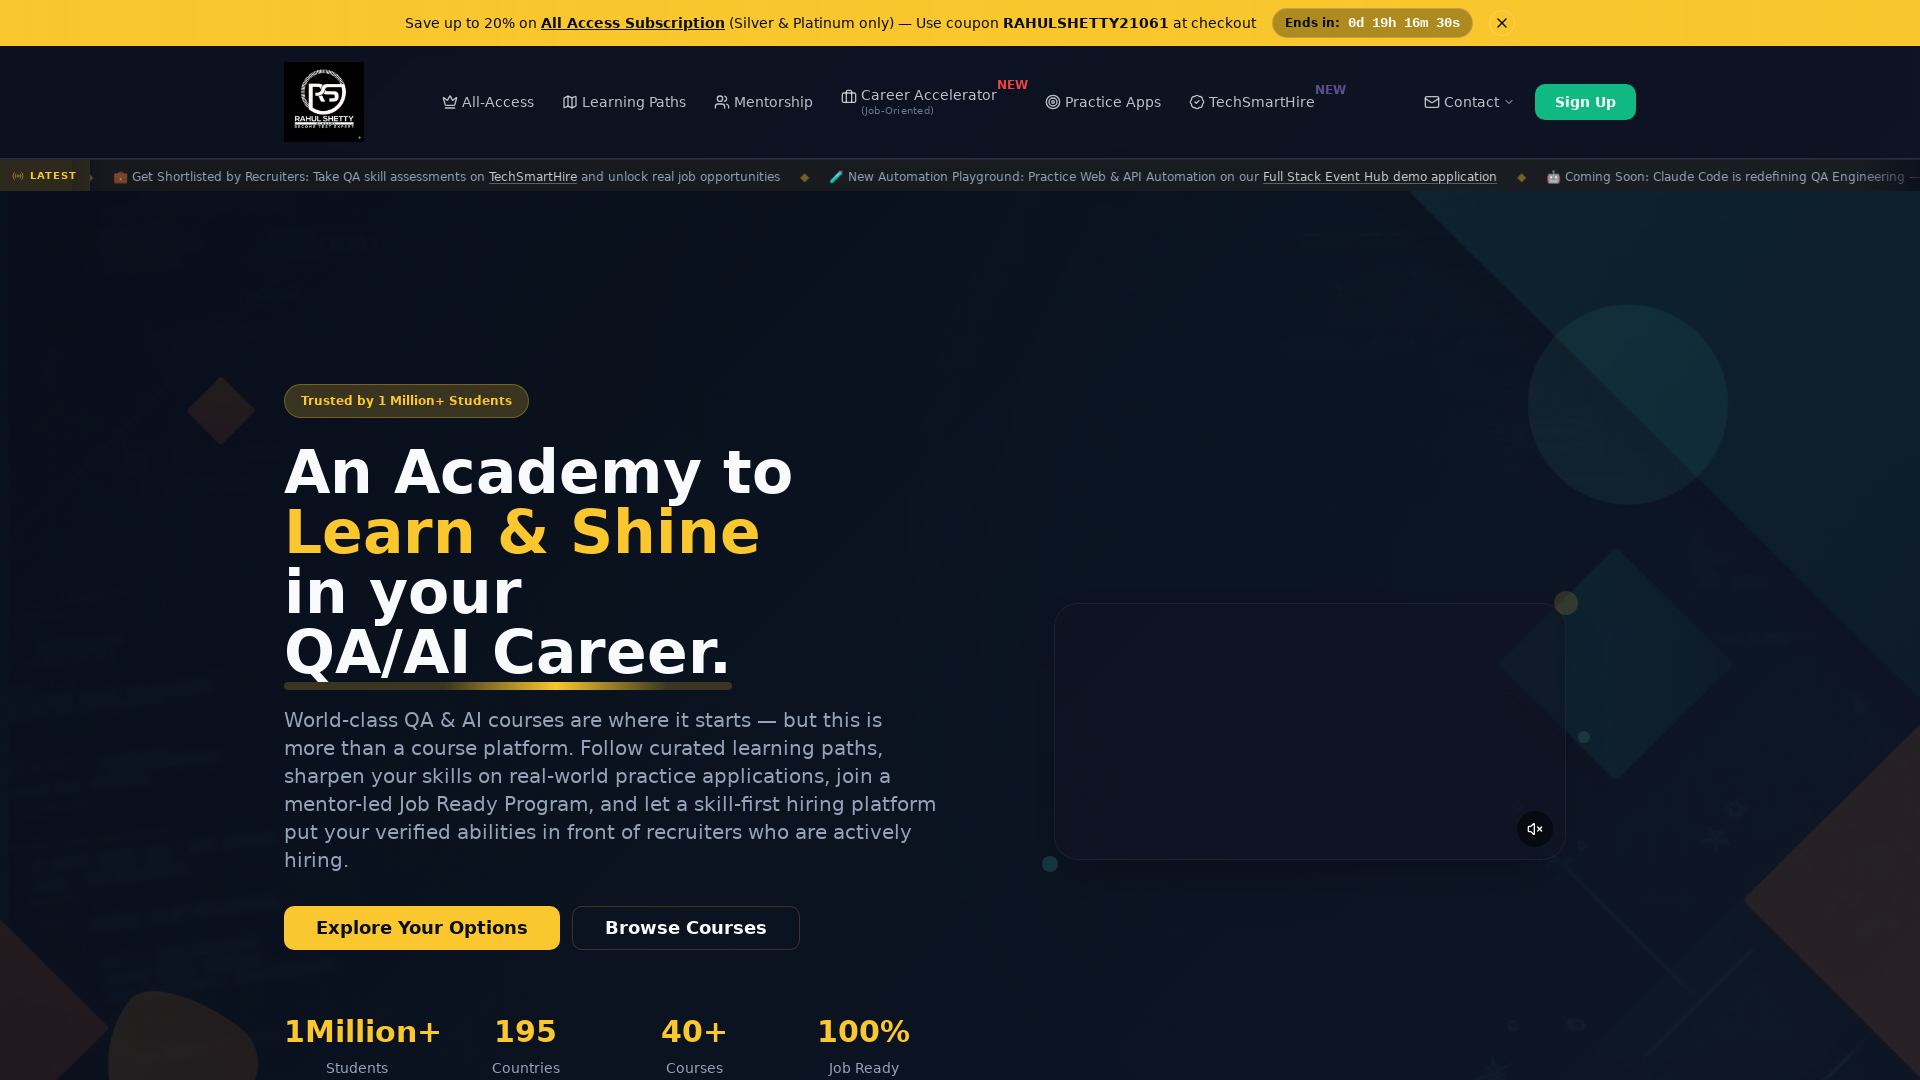

Retrieved current URL: https://rahulshettyacademy.com/
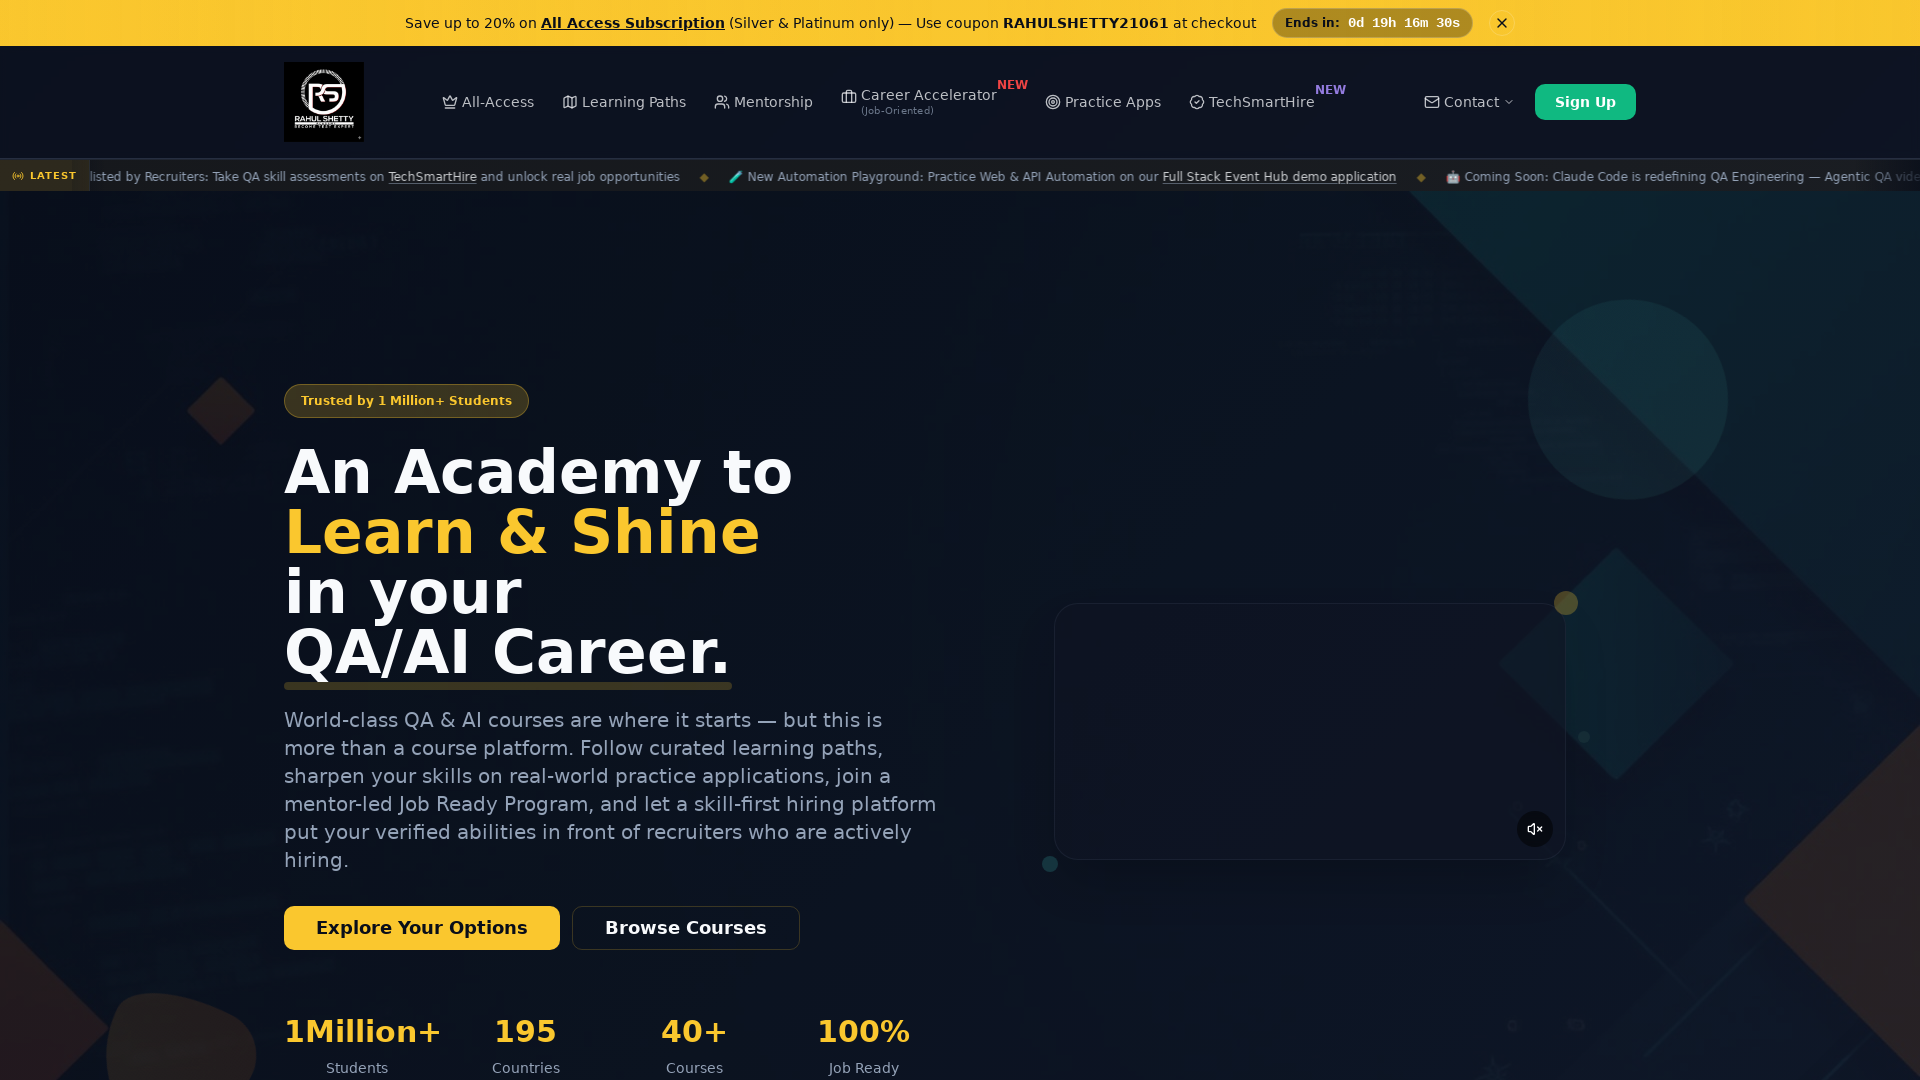

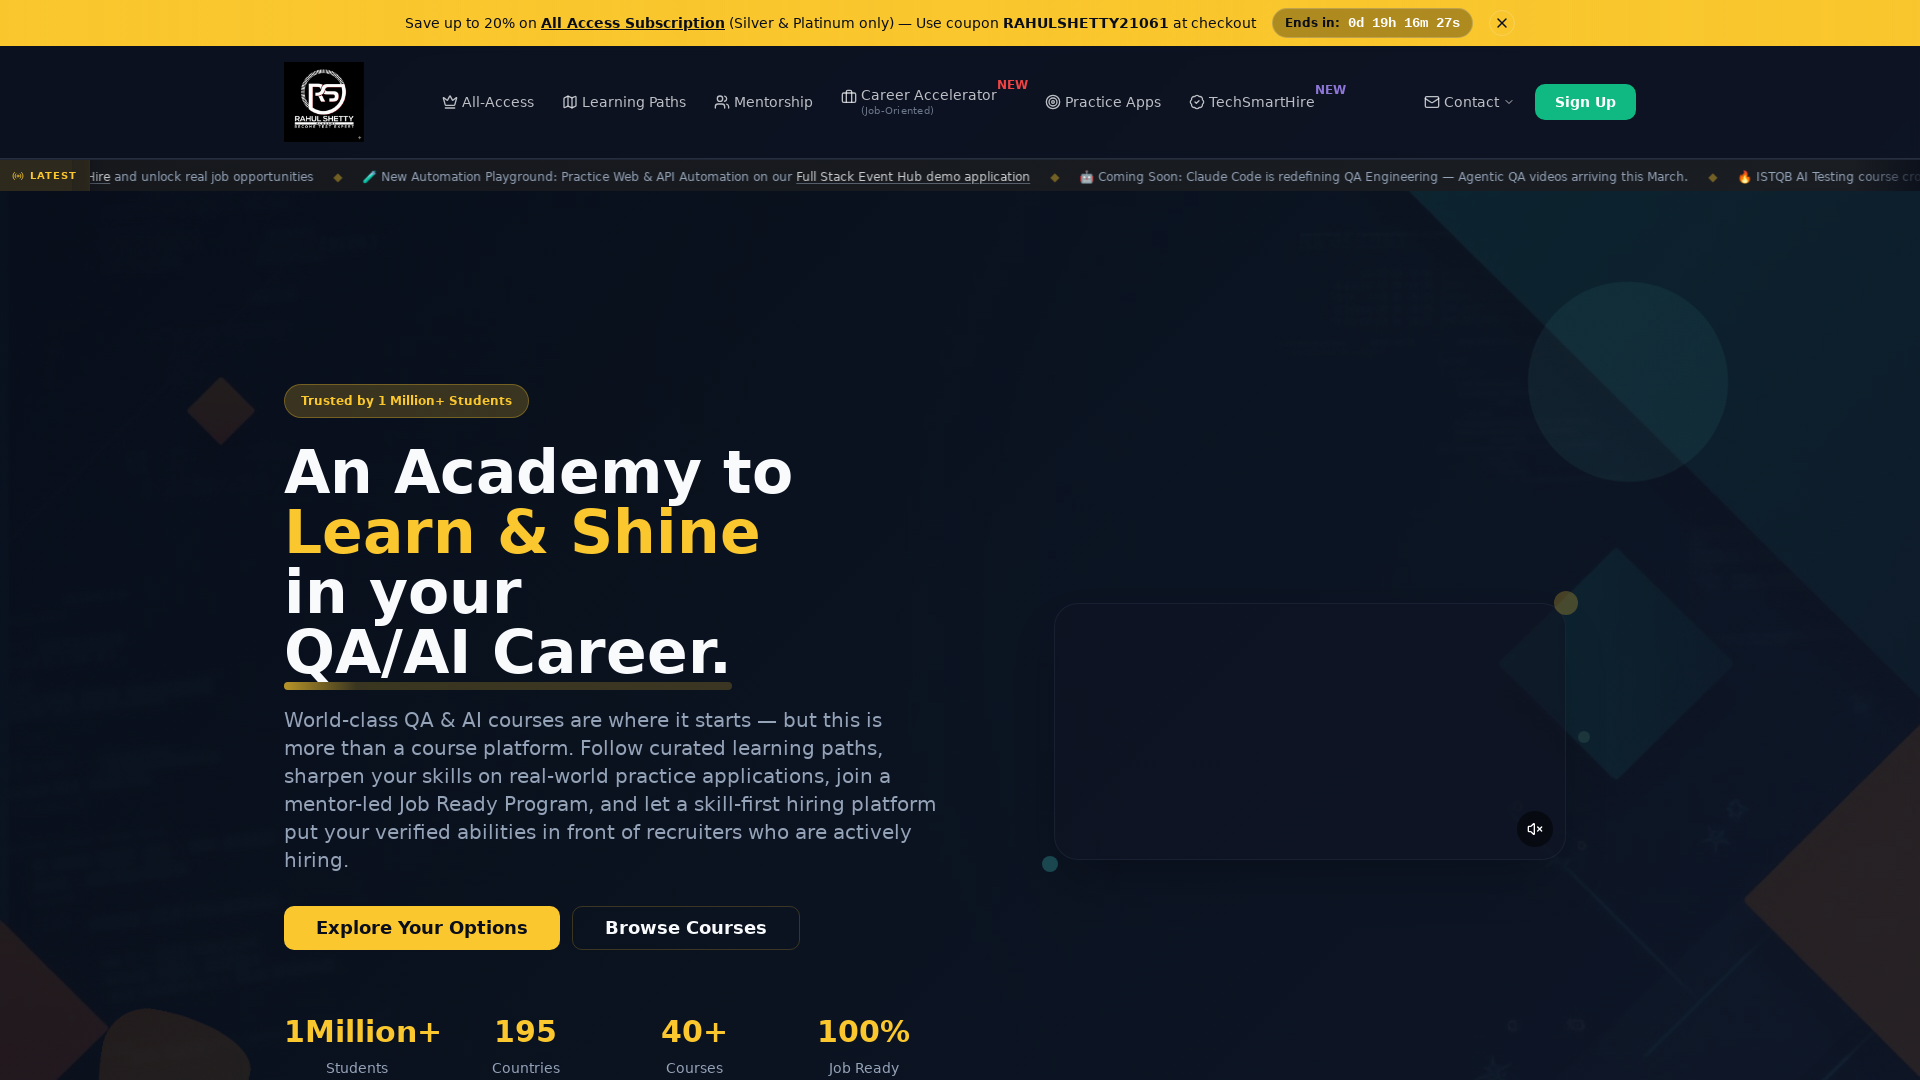